Tests the No Content API link that returns a 204 status code

Starting URL: https://demoqa.com

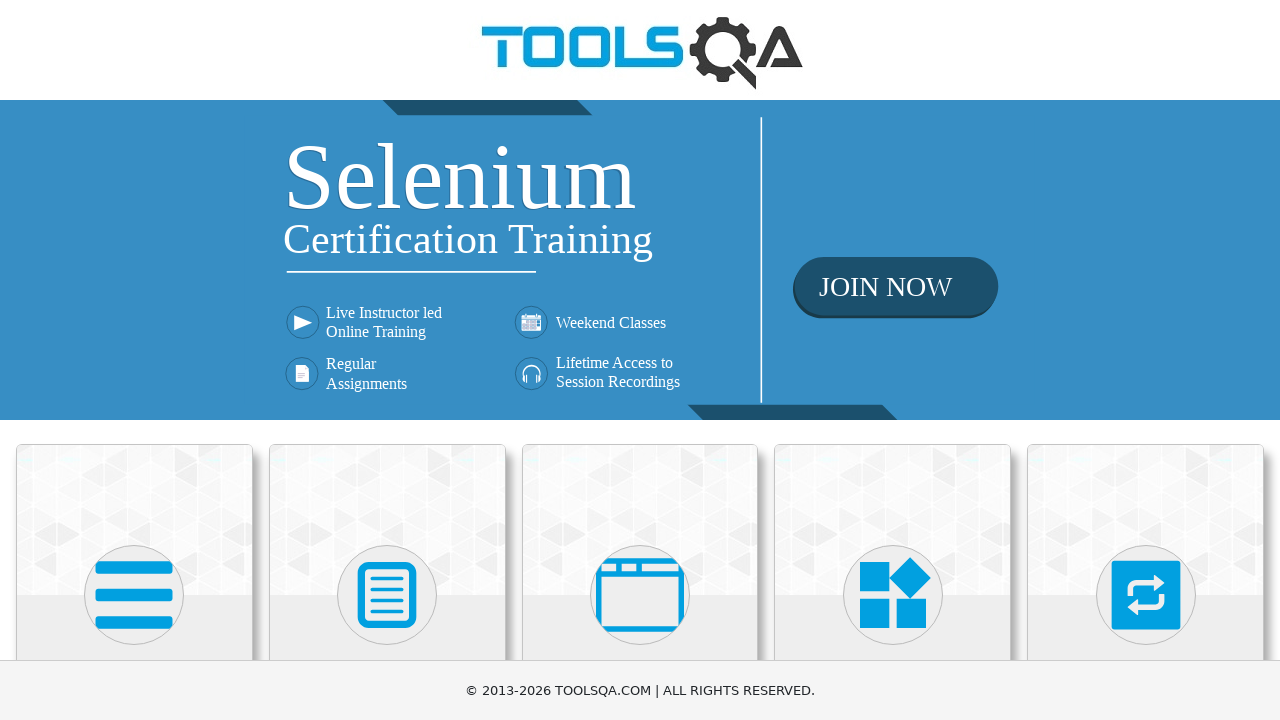

Clicked on Elements card at (134, 520) on .card:has-text('Elements')
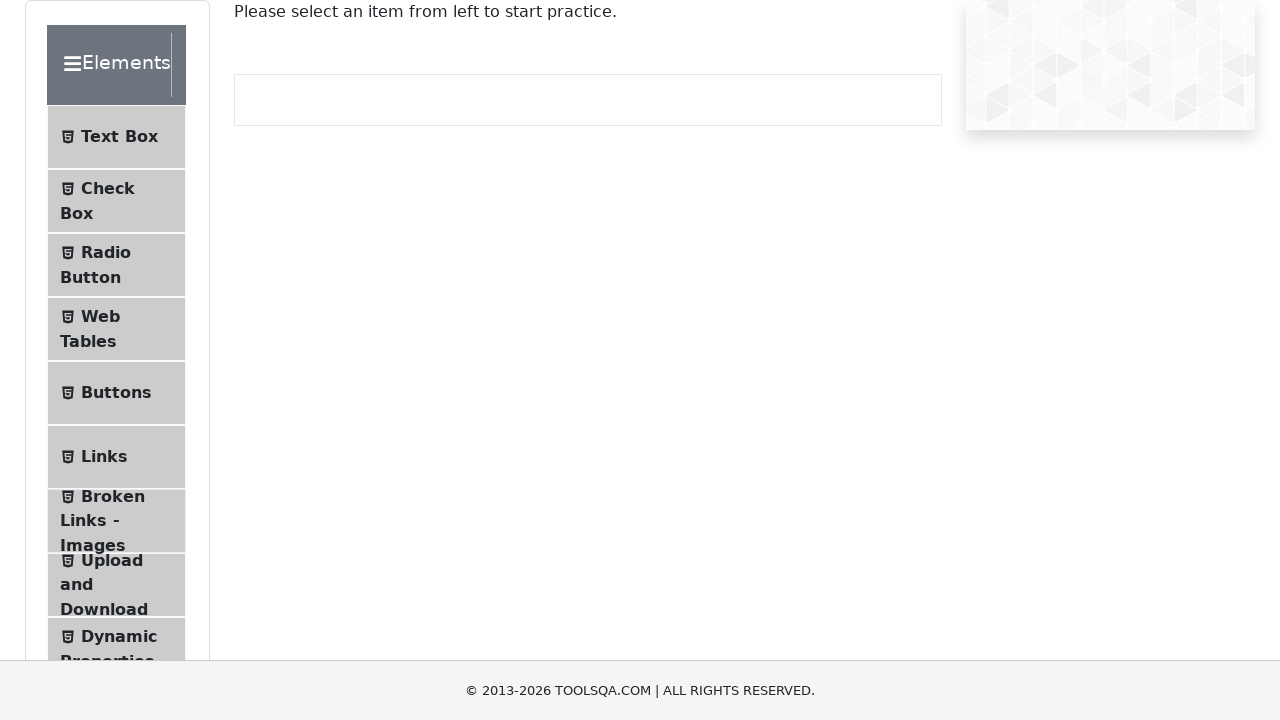

Clicked on Links menu item at (104, 457) on .menu-list >> text=Links
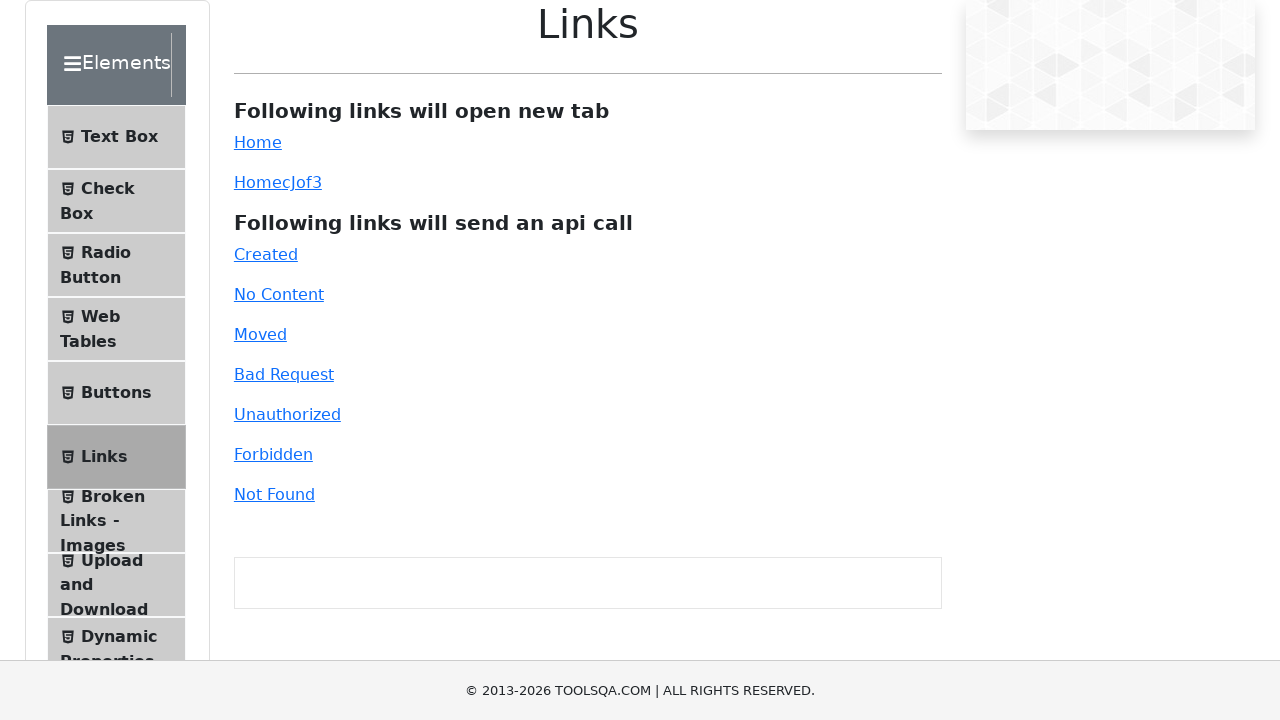

Clicked on No Content API link (204 status code) at (279, 294) on #no-content
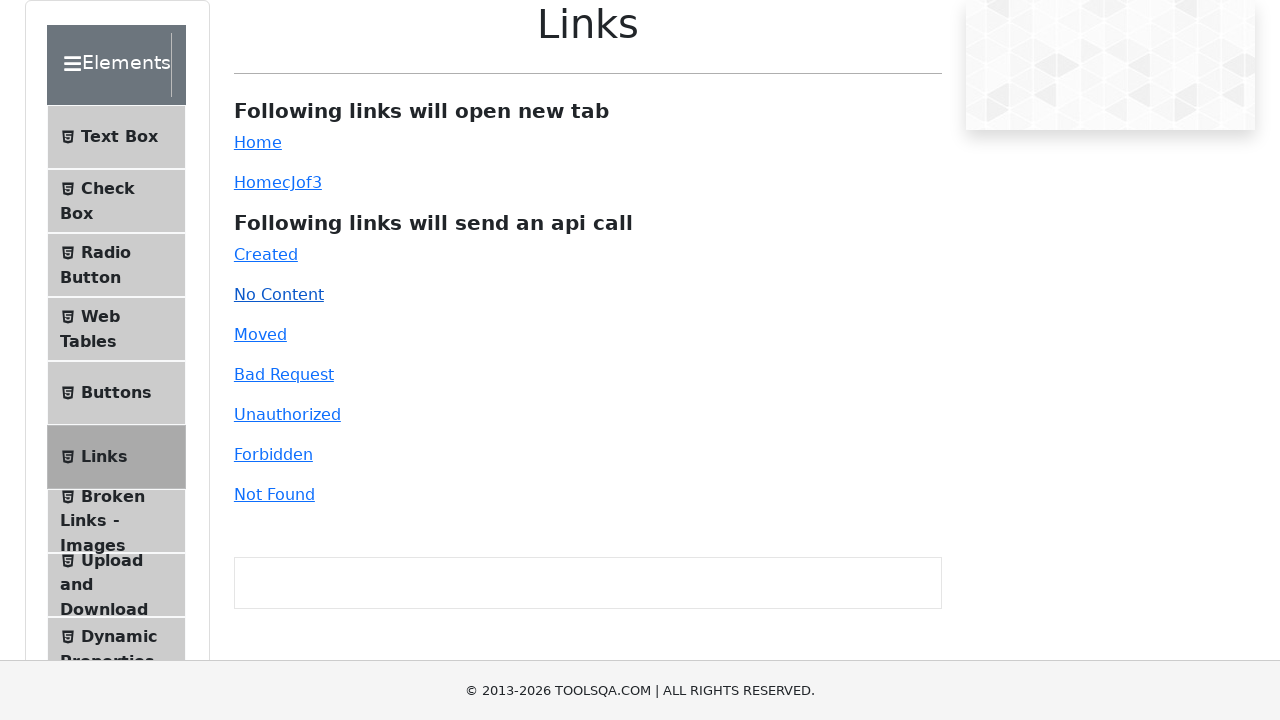

No Content API response message displayed
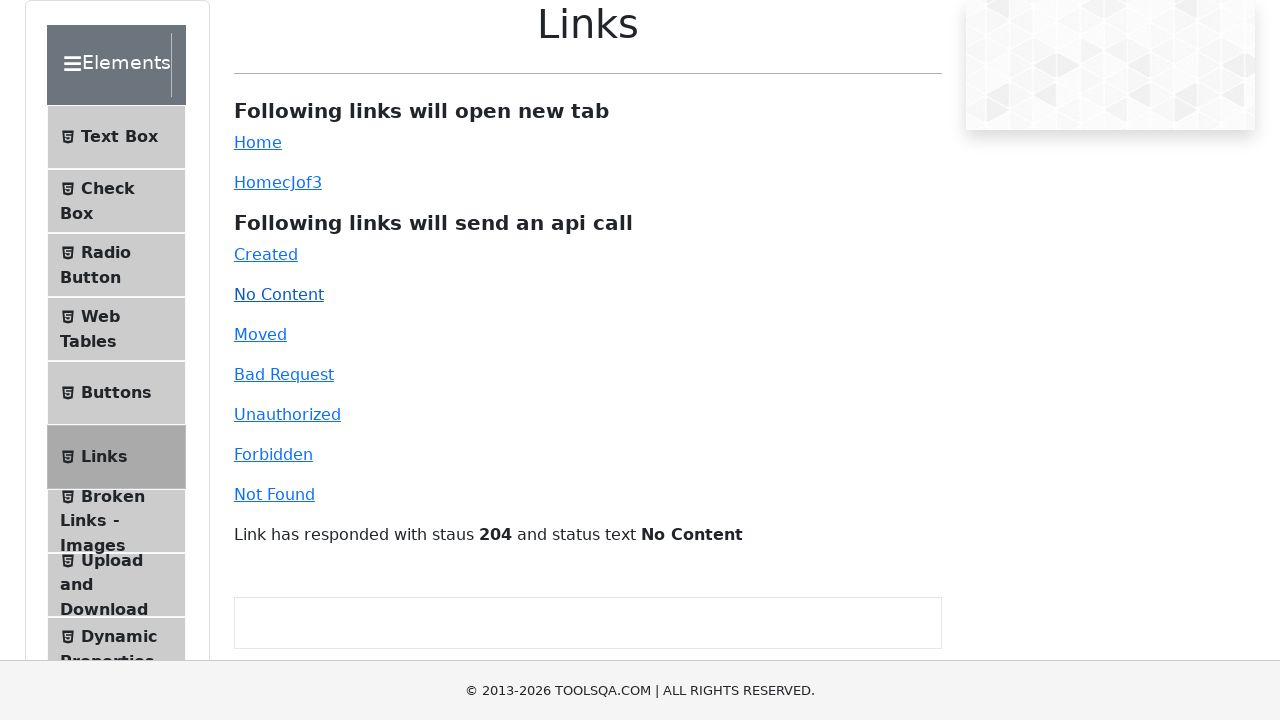

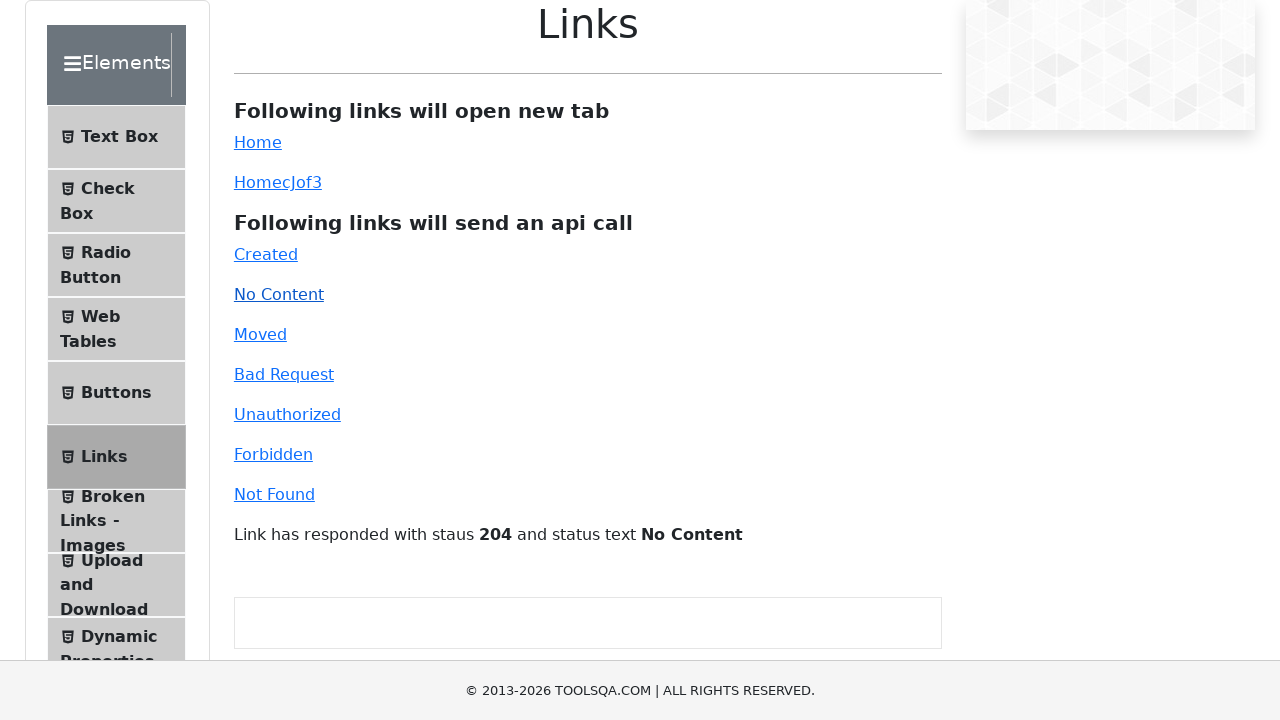